Tests editing a todo item by double-clicking, typing new text, and pressing Enter

Starting URL: https://demo.playwright.dev/todomvc

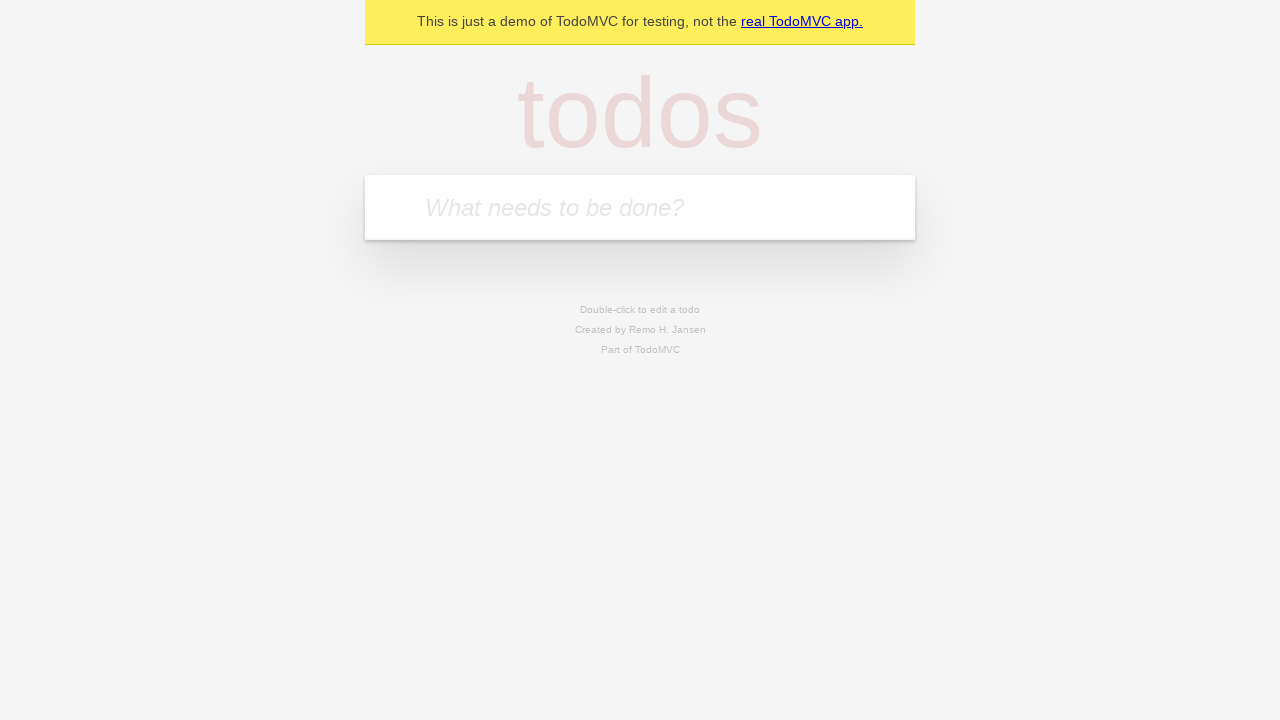

Filled todo input with 'buy some cheese' on internal:attr=[placeholder="What needs to be done?"i]
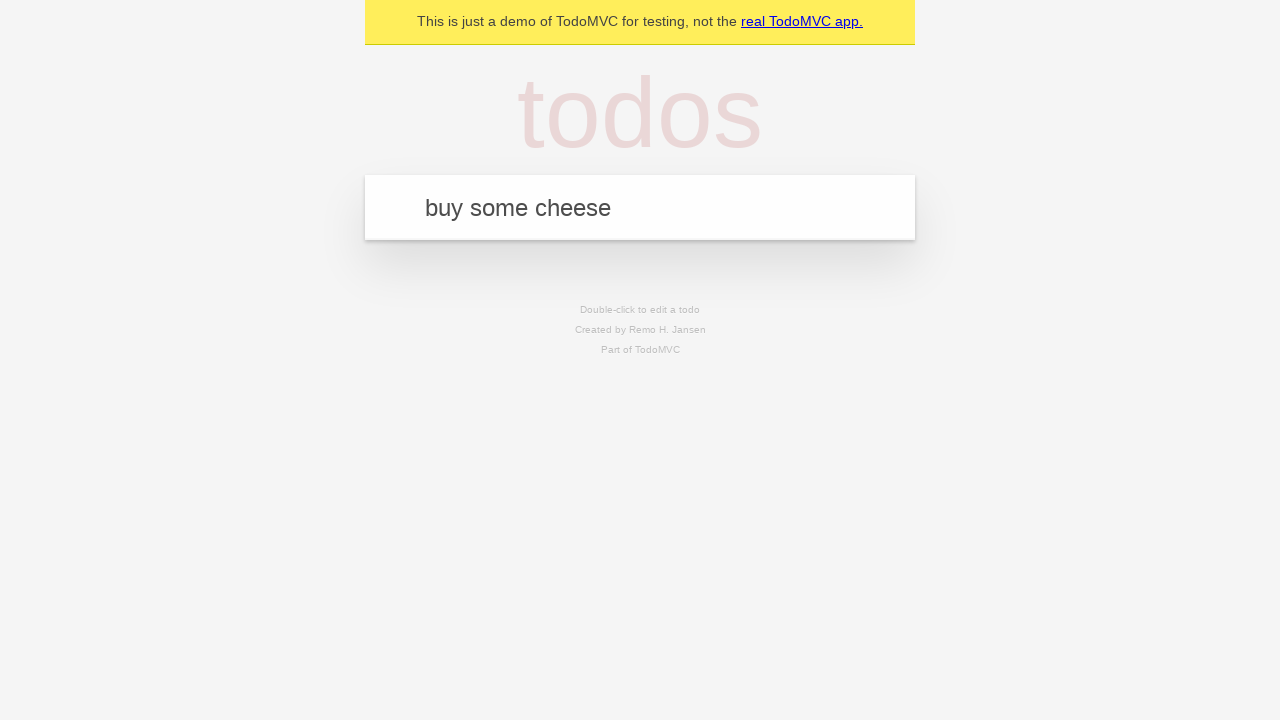

Pressed Enter to create todo 'buy some cheese' on internal:attr=[placeholder="What needs to be done?"i]
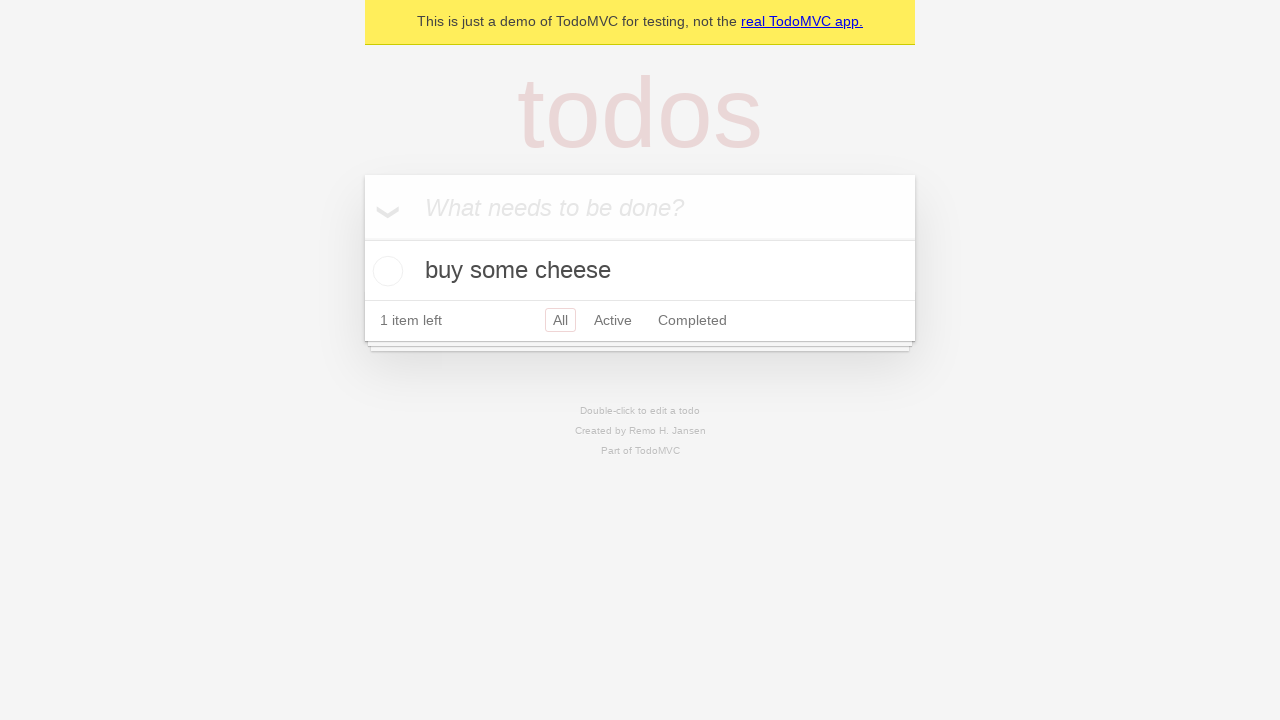

Filled todo input with 'feed the cat' on internal:attr=[placeholder="What needs to be done?"i]
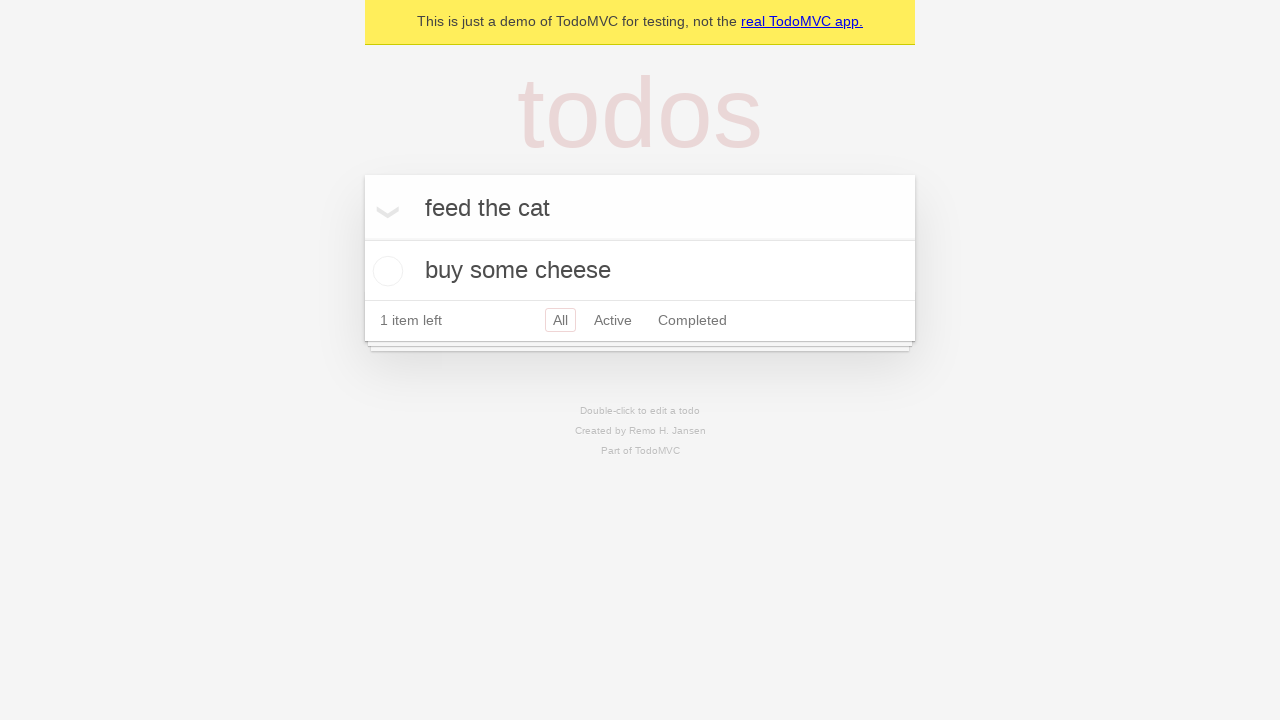

Pressed Enter to create todo 'feed the cat' on internal:attr=[placeholder="What needs to be done?"i]
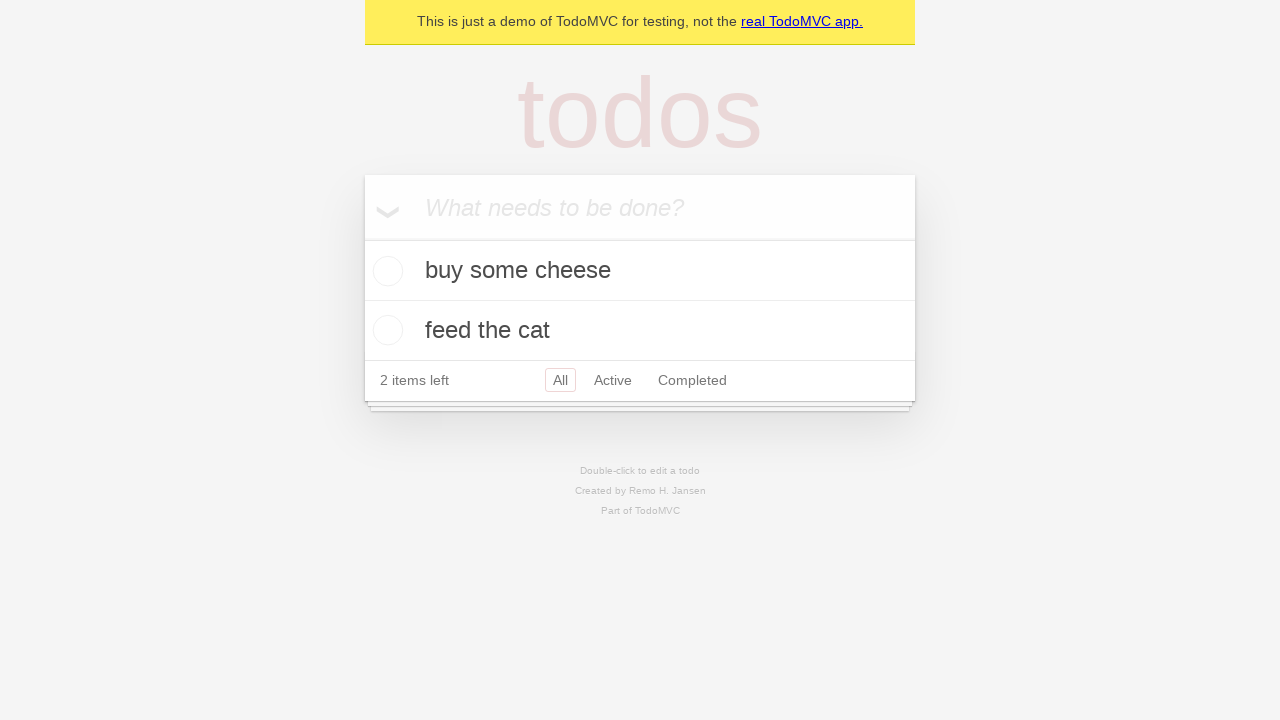

Filled todo input with 'book a doctors appointment' on internal:attr=[placeholder="What needs to be done?"i]
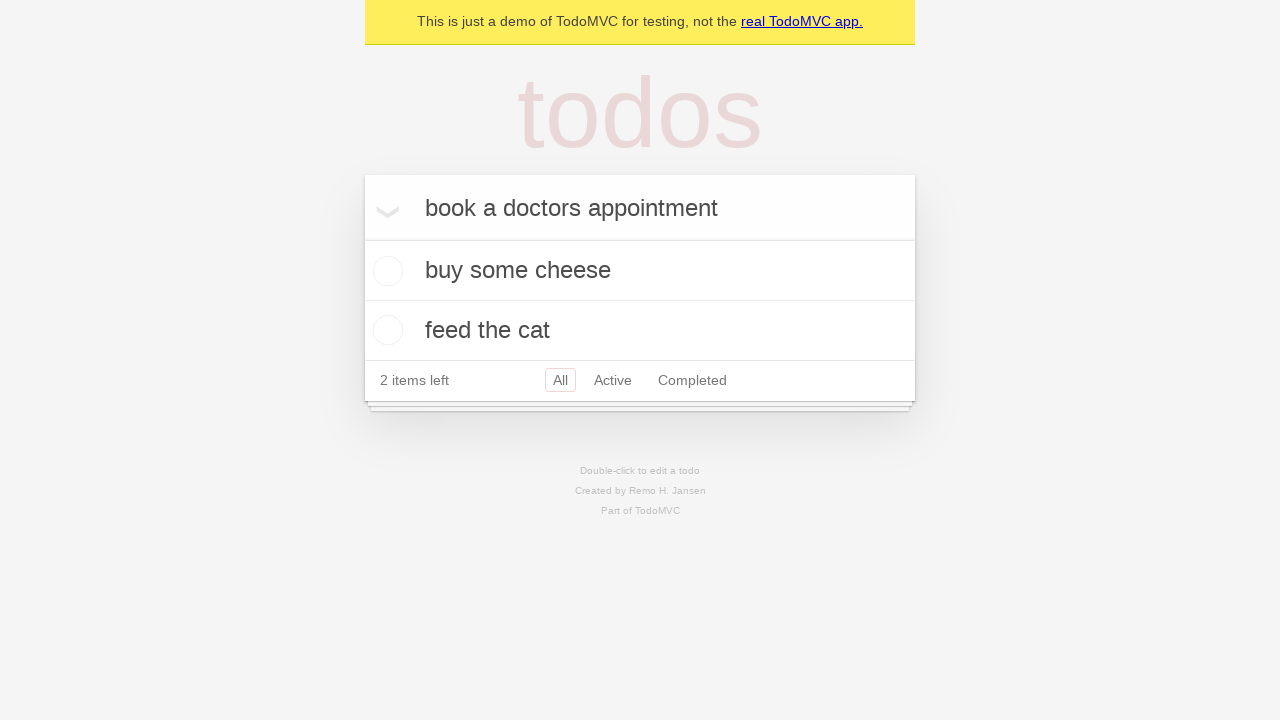

Pressed Enter to create todo 'book a doctors appointment' on internal:attr=[placeholder="What needs to be done?"i]
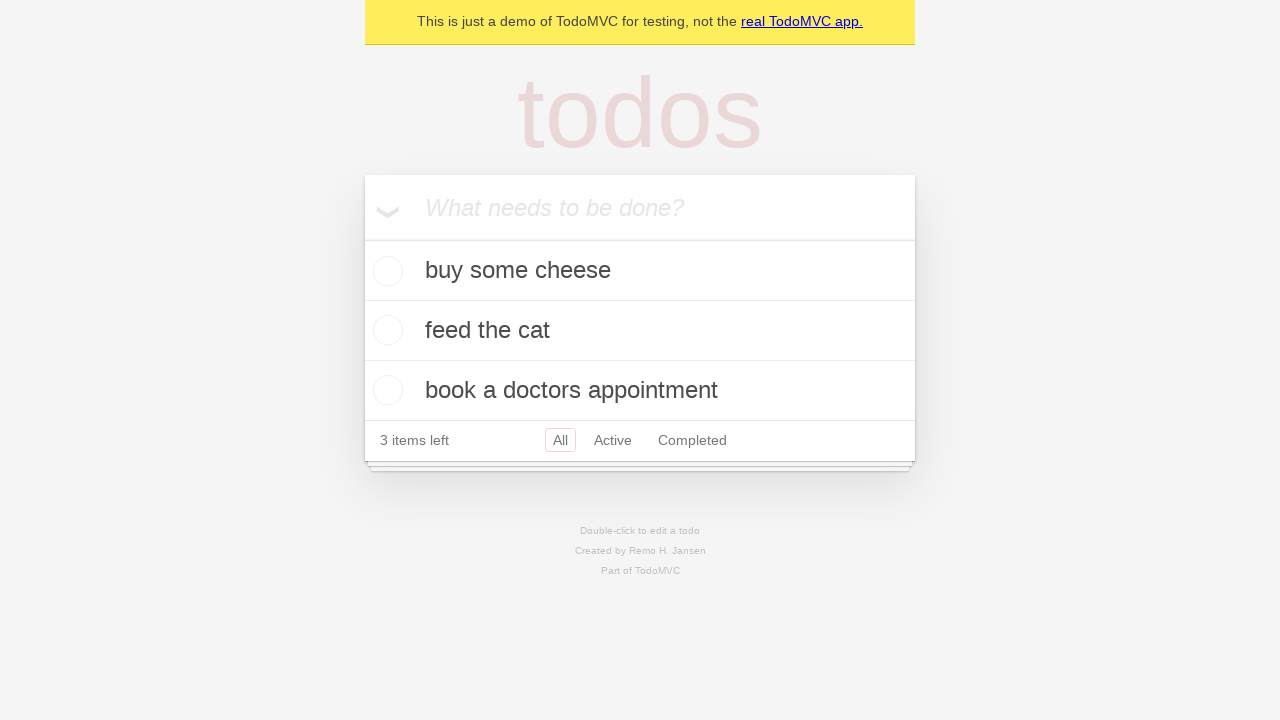

Waited for all 3 todo items to load
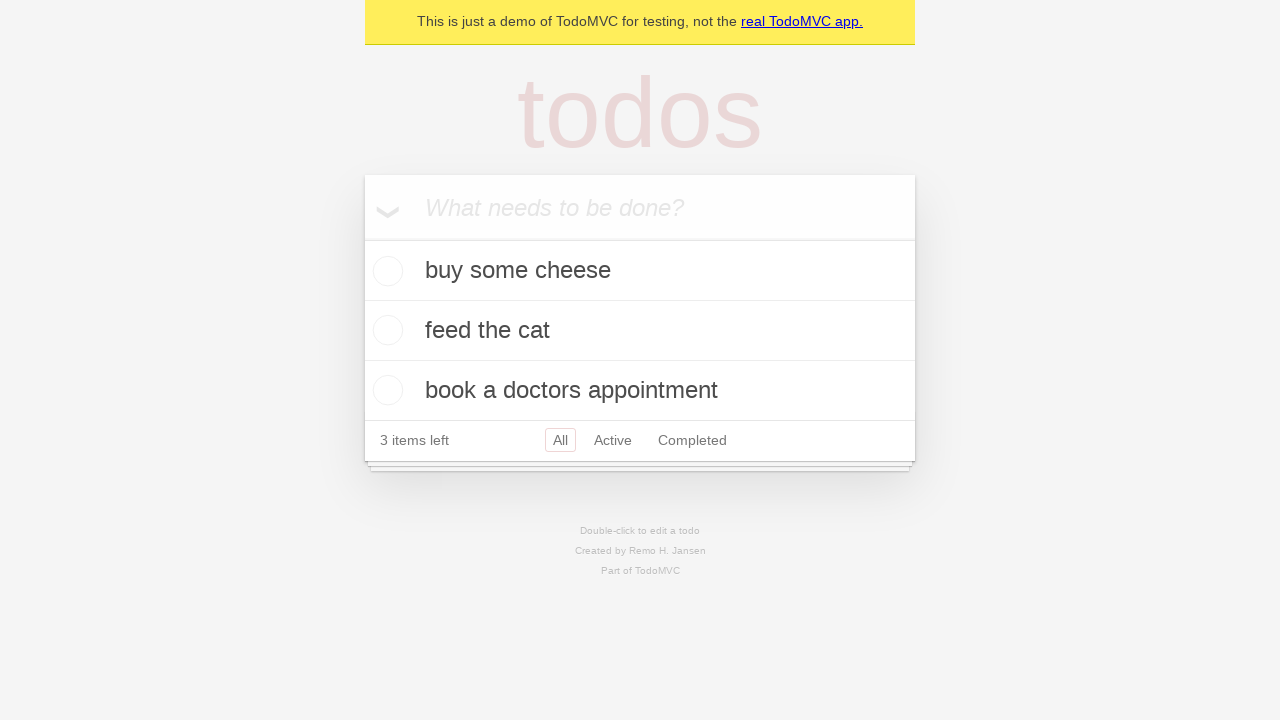

Retrieved all todo items
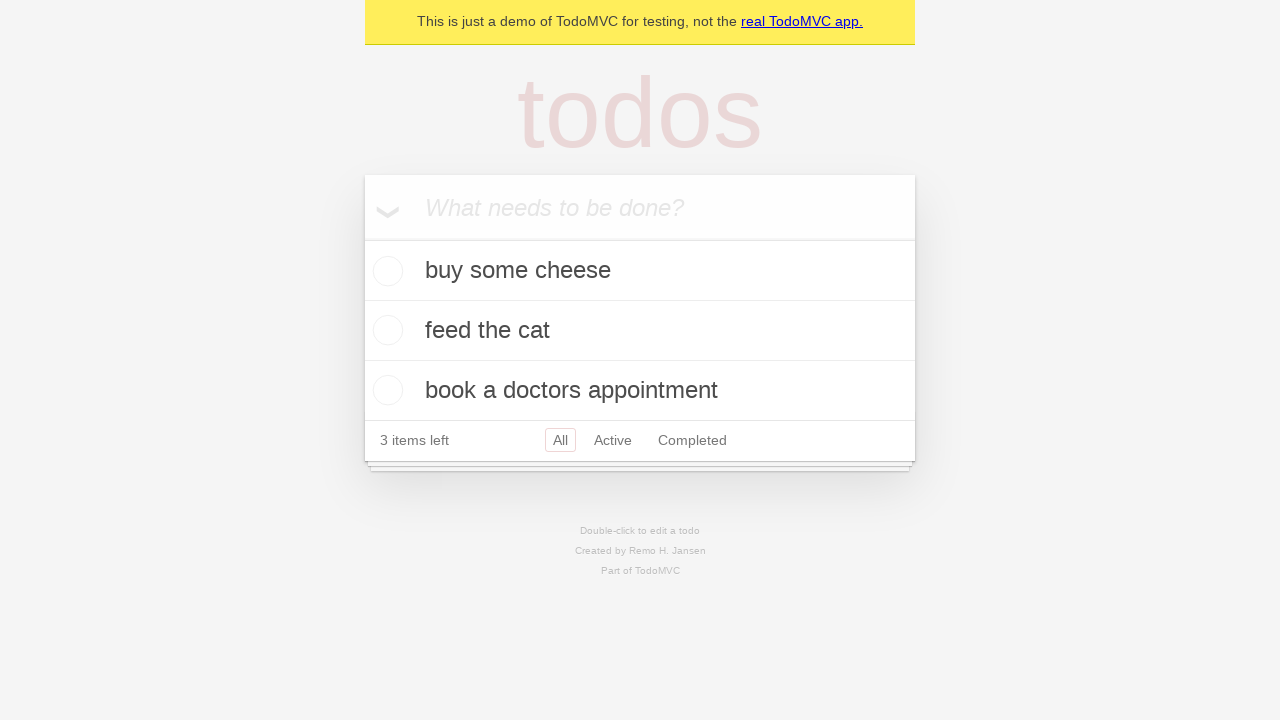

Selected the second todo item
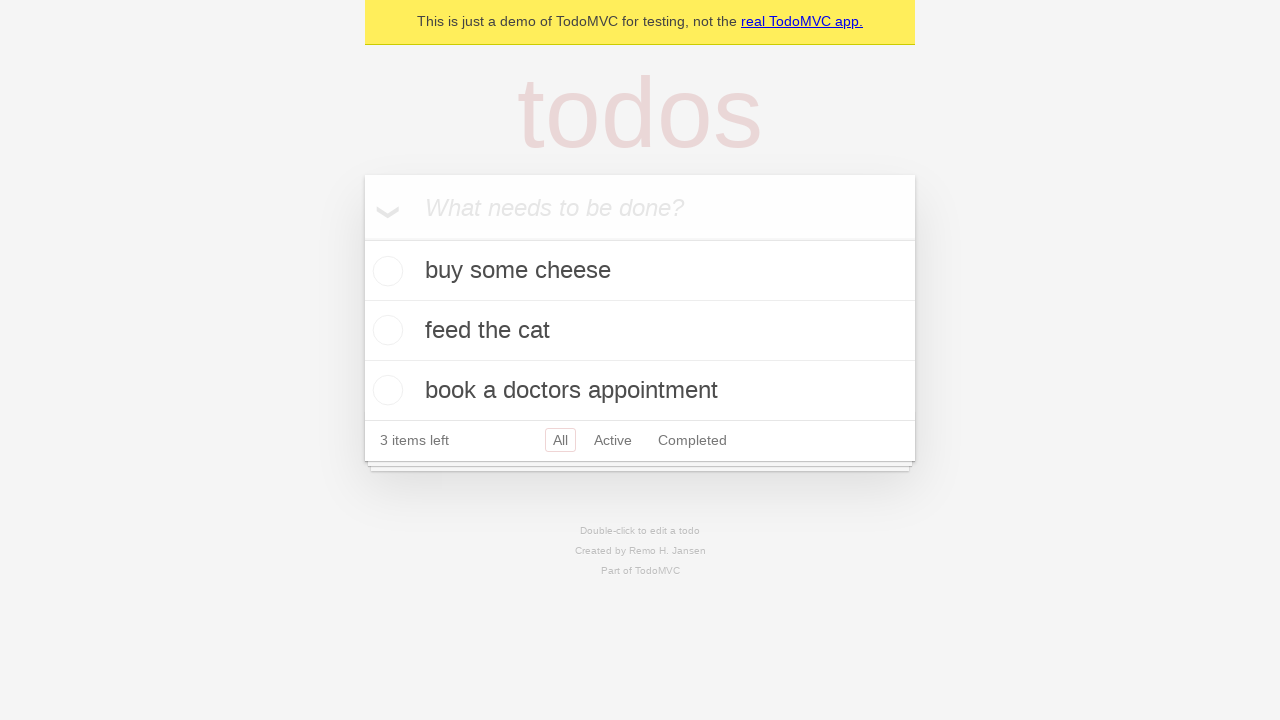

Double-clicked second todo to enter edit mode at (640, 331) on internal:testid=[data-testid="todo-item"s] >> nth=1
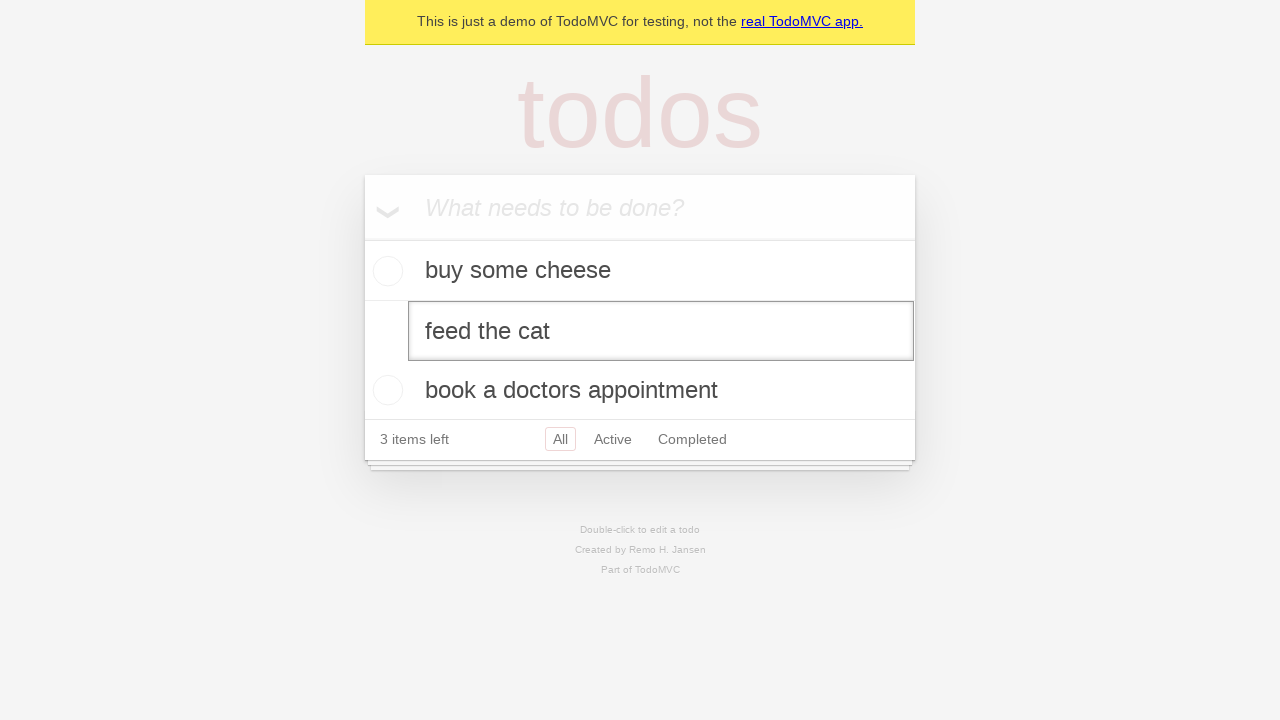

Found the edit input field
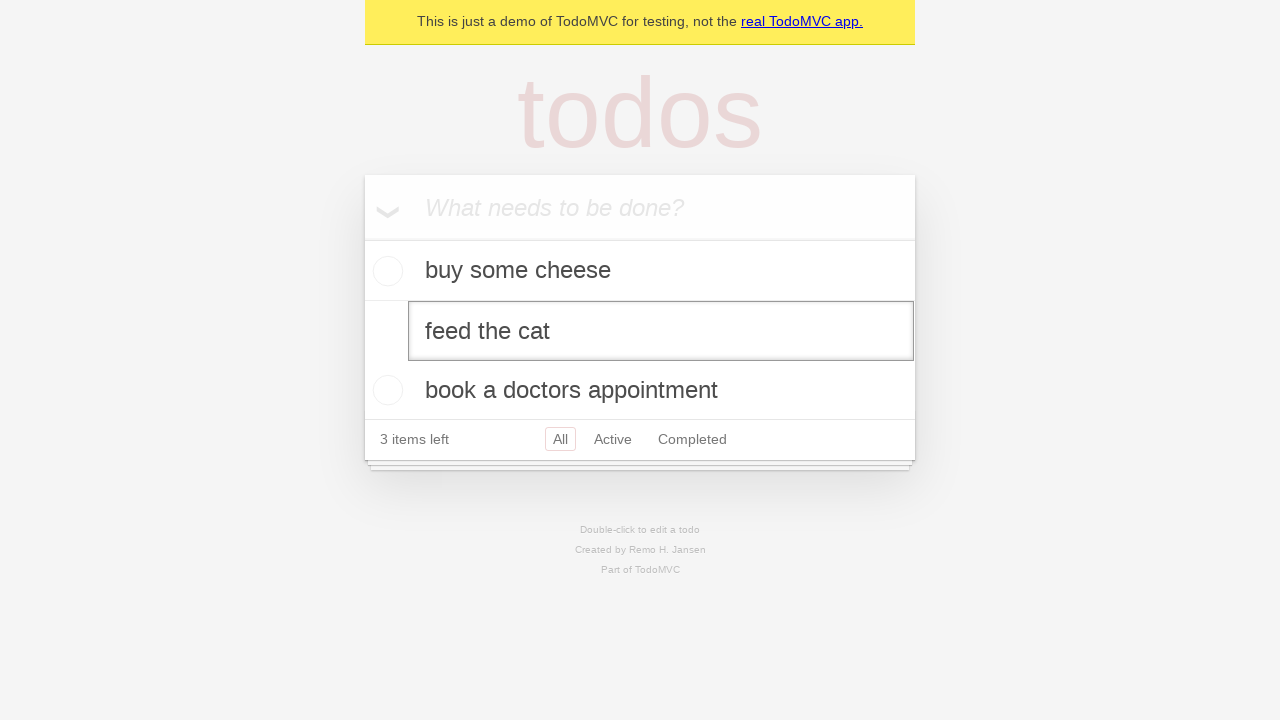

Filled edit input with new text 'buy some sausages' on internal:testid=[data-testid="todo-item"s] >> nth=1 >> internal:role=textbox[nam
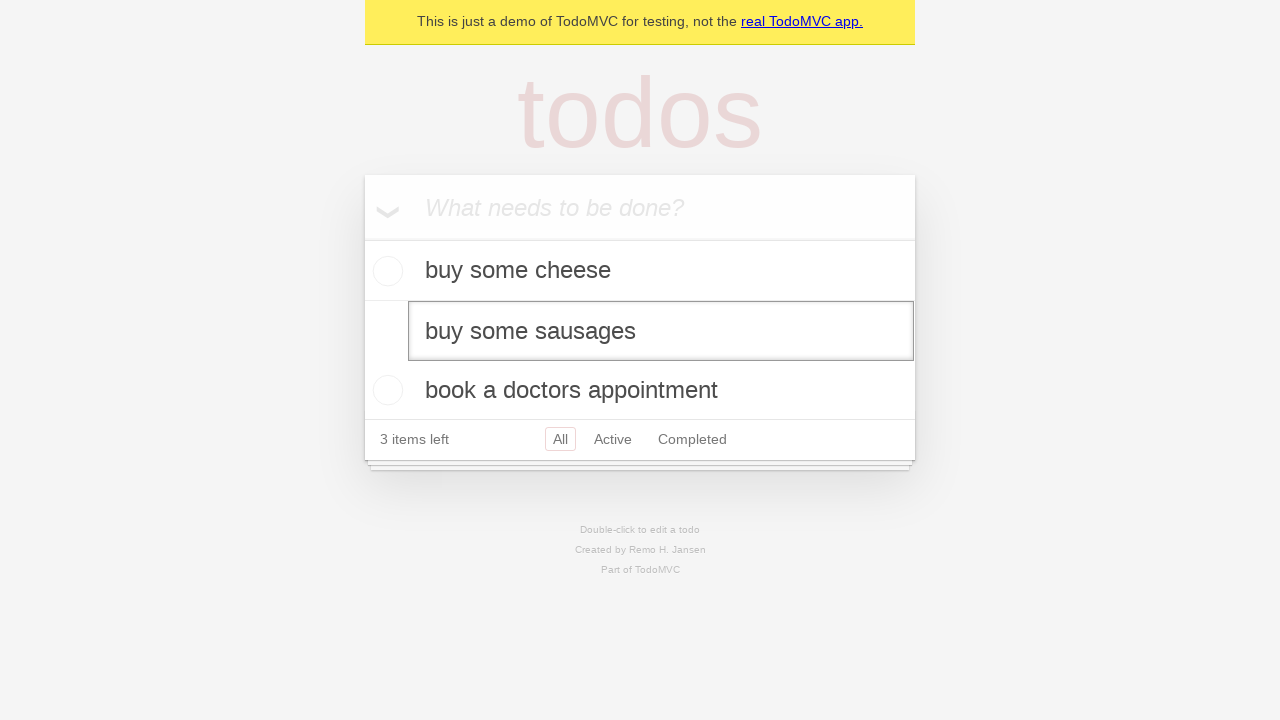

Pressed Enter to confirm the edited todo item on internal:testid=[data-testid="todo-item"s] >> nth=1 >> internal:role=textbox[nam
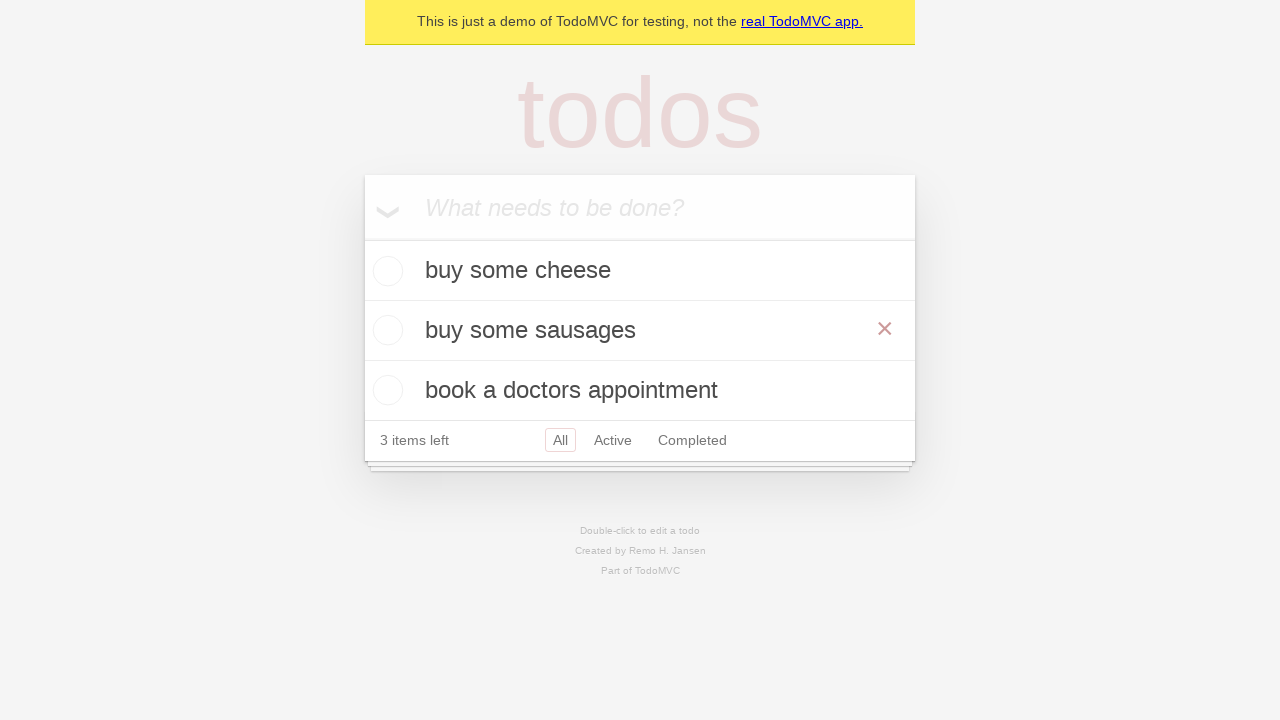

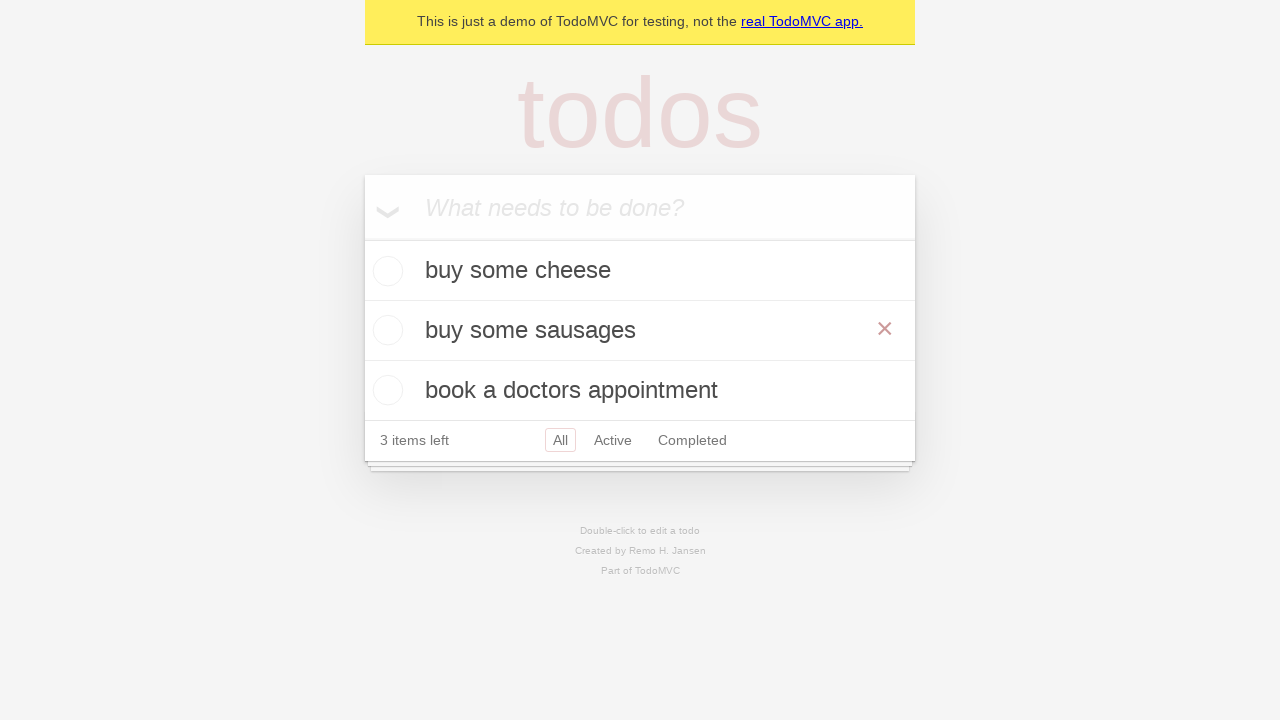